Navigates to a table page, interacts with a sortable table by clicking the first column header to sort it, and verifies table content

Starting URL: https://v1.training-support.net/selenium/tables

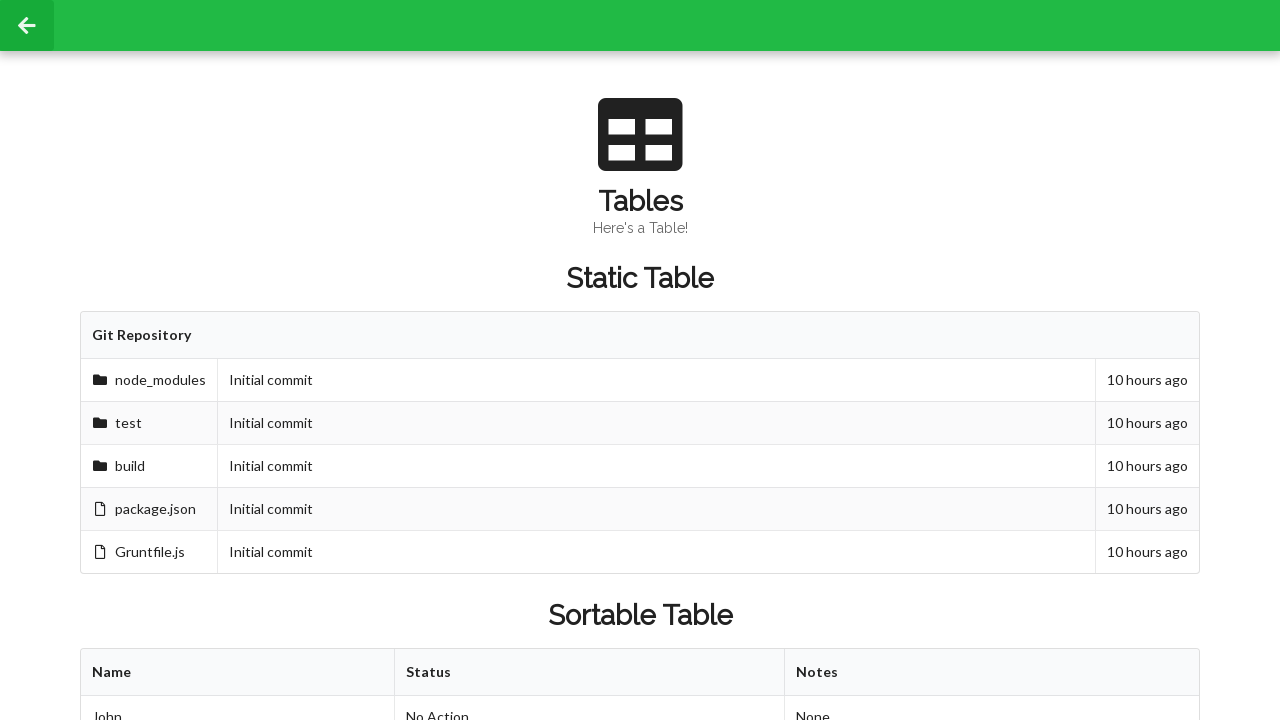

Waited for sortable table to be visible
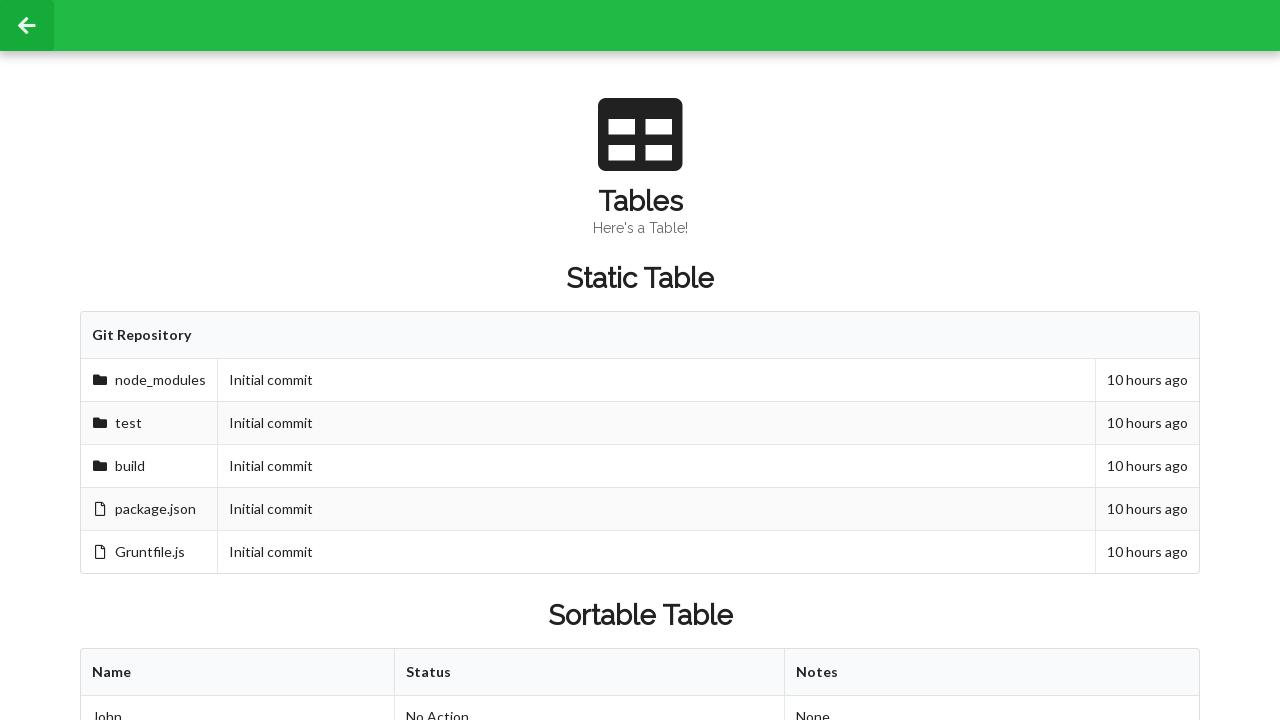

Located the sortable table element
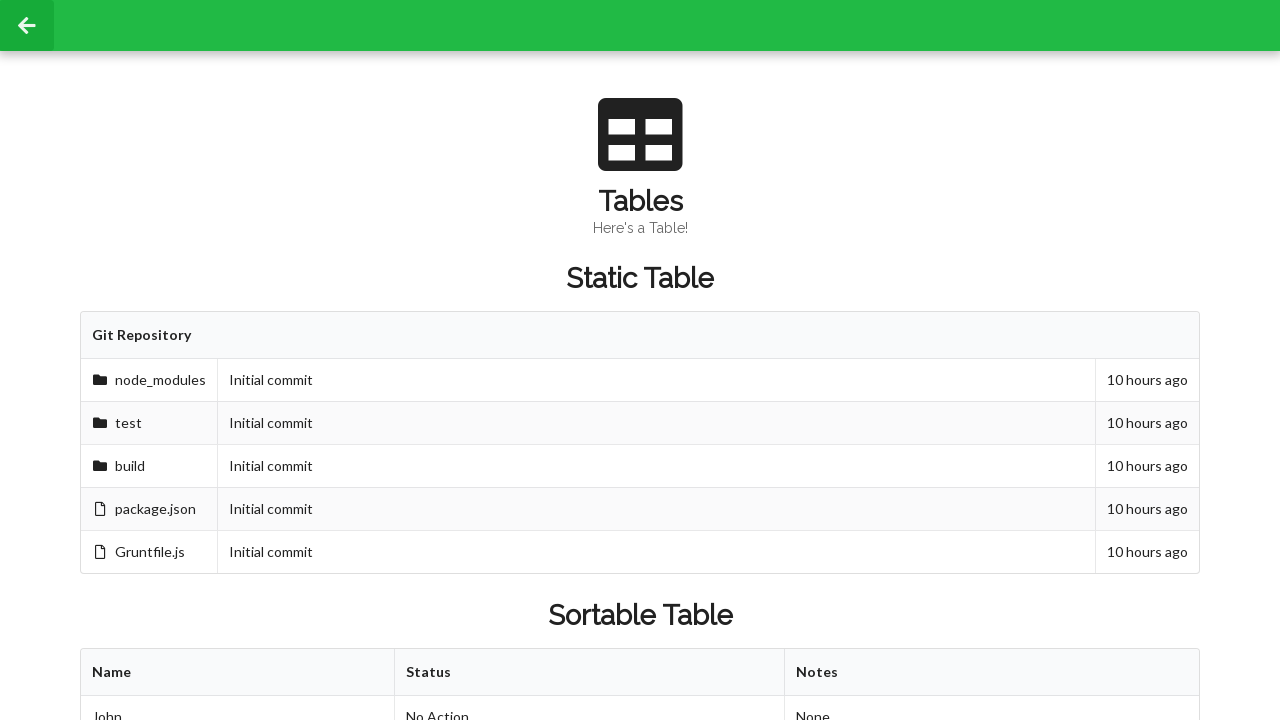

Counted 3 rows in the table body
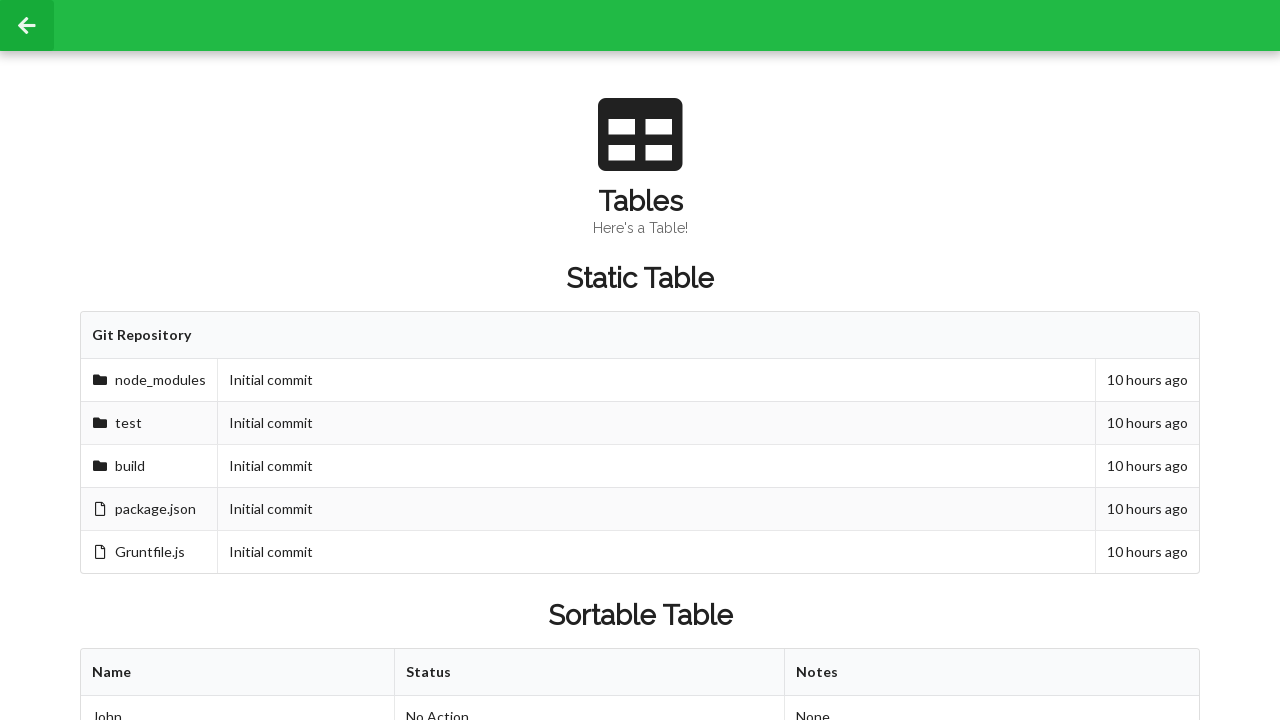

Counted 3 columns in the table header
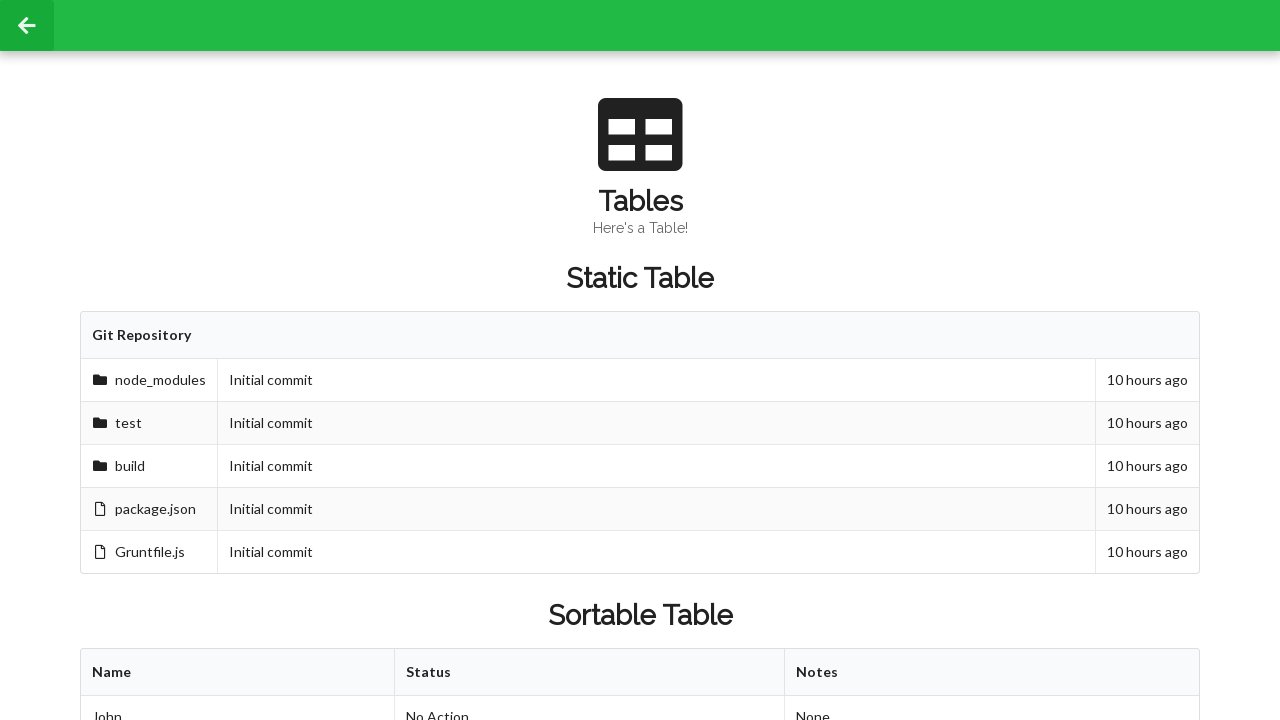

Retrieved cell text before sorting: Approved
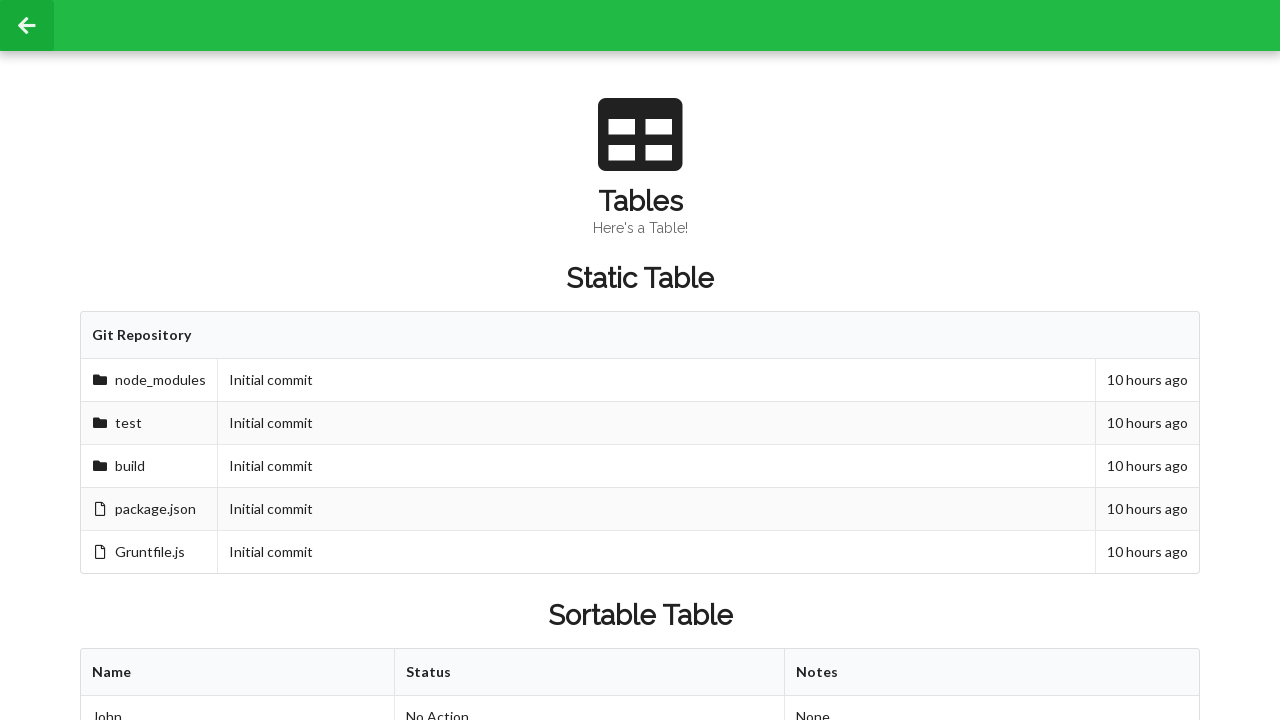

Clicked first column header to sort table at (238, 673) on xpath=//html/body/div/div[2]/div/div[3]/div[2]/table/thead/tr/th[1]
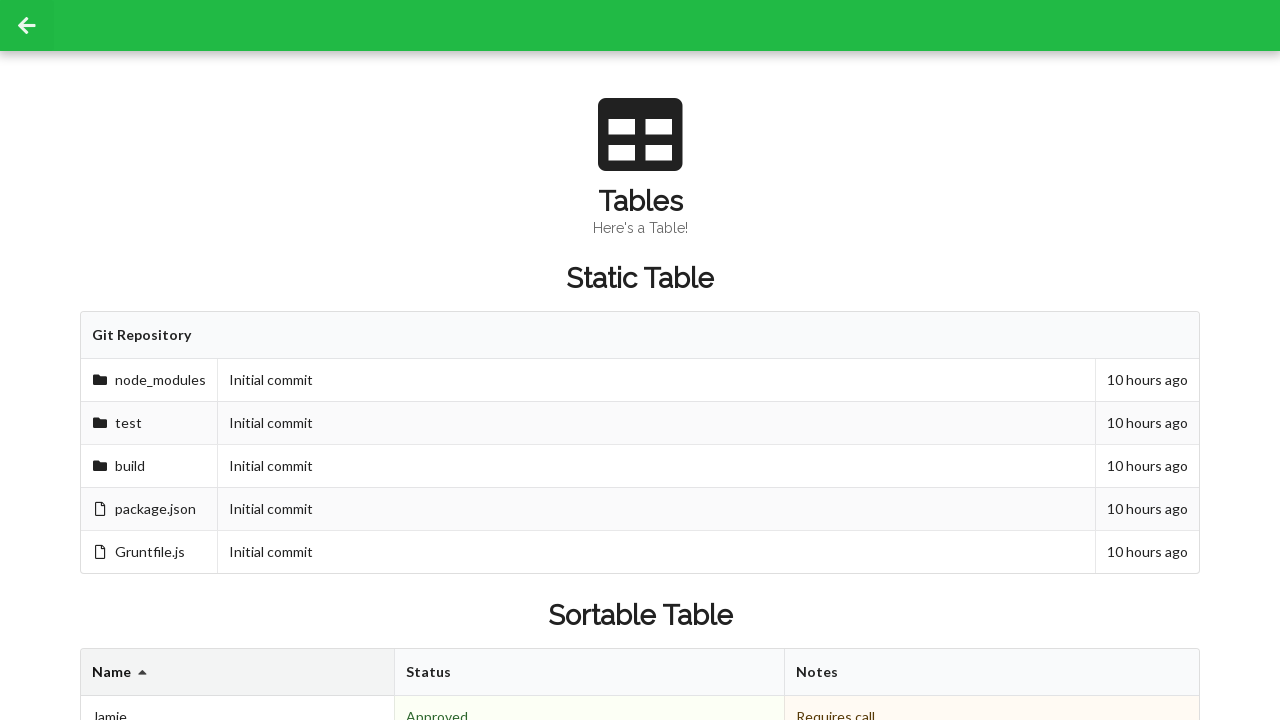

Retrieved cell text after sorting: Denied
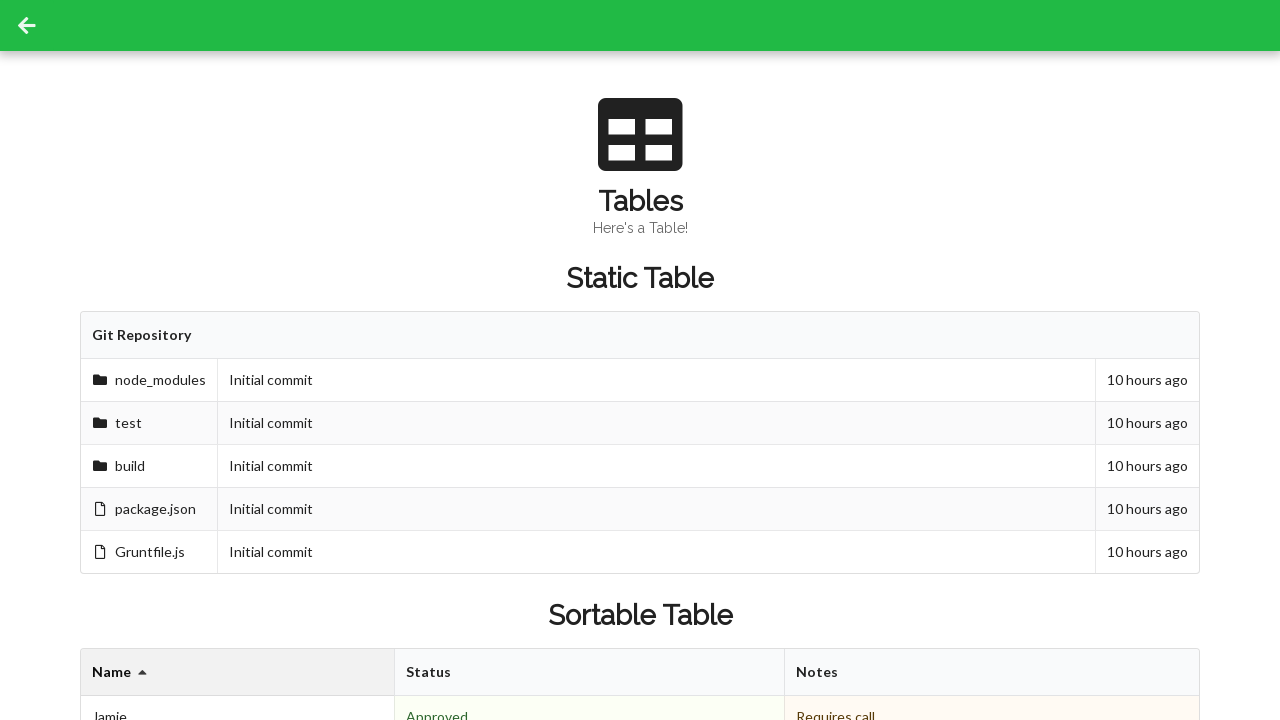

Retrieved footer text: 
                          3 People
                          2 Approved
                          
                        
                        
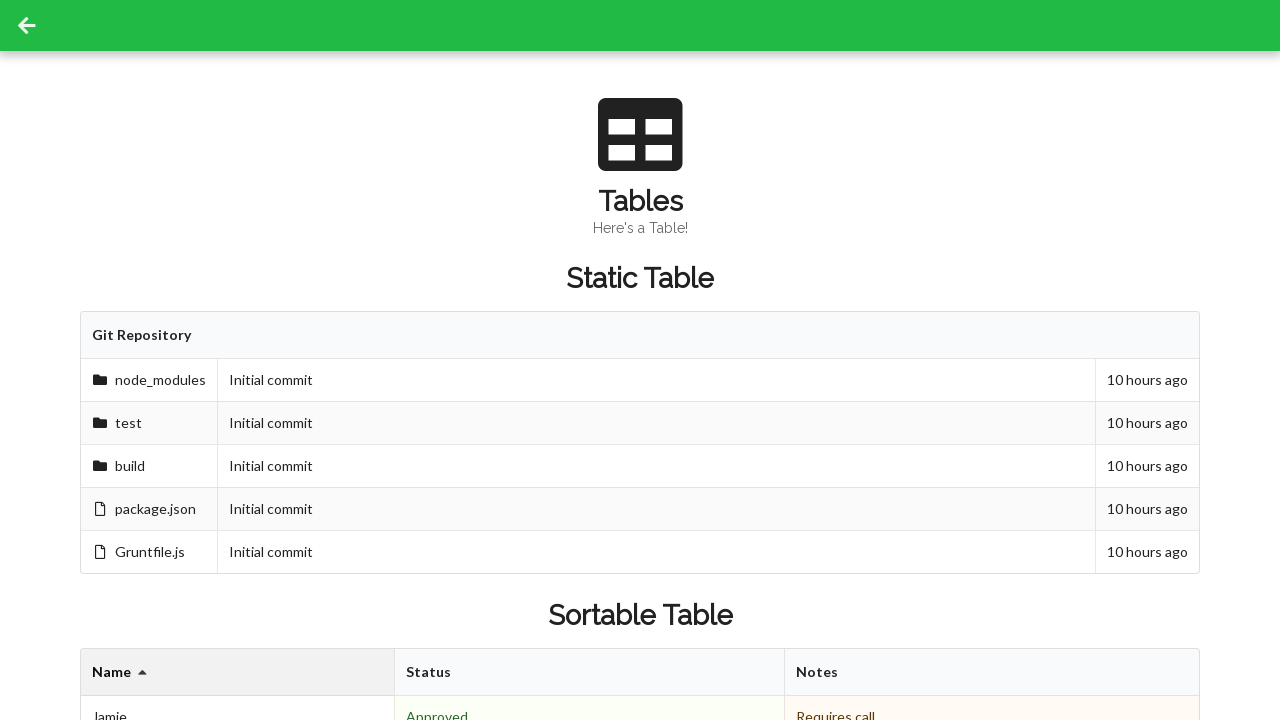

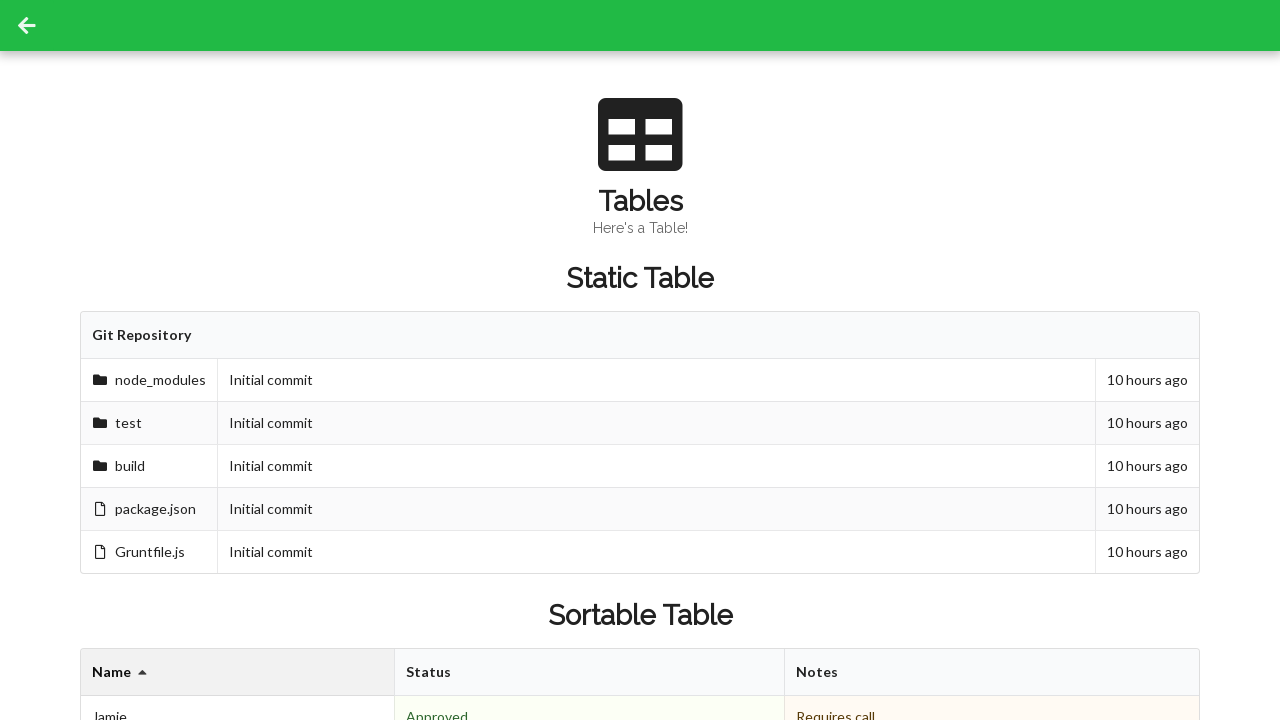